Tests table data extraction by finding specific text in rows and verifying associated values

Starting URL: https://rahulshettyacademy.com/AutomationPractice/

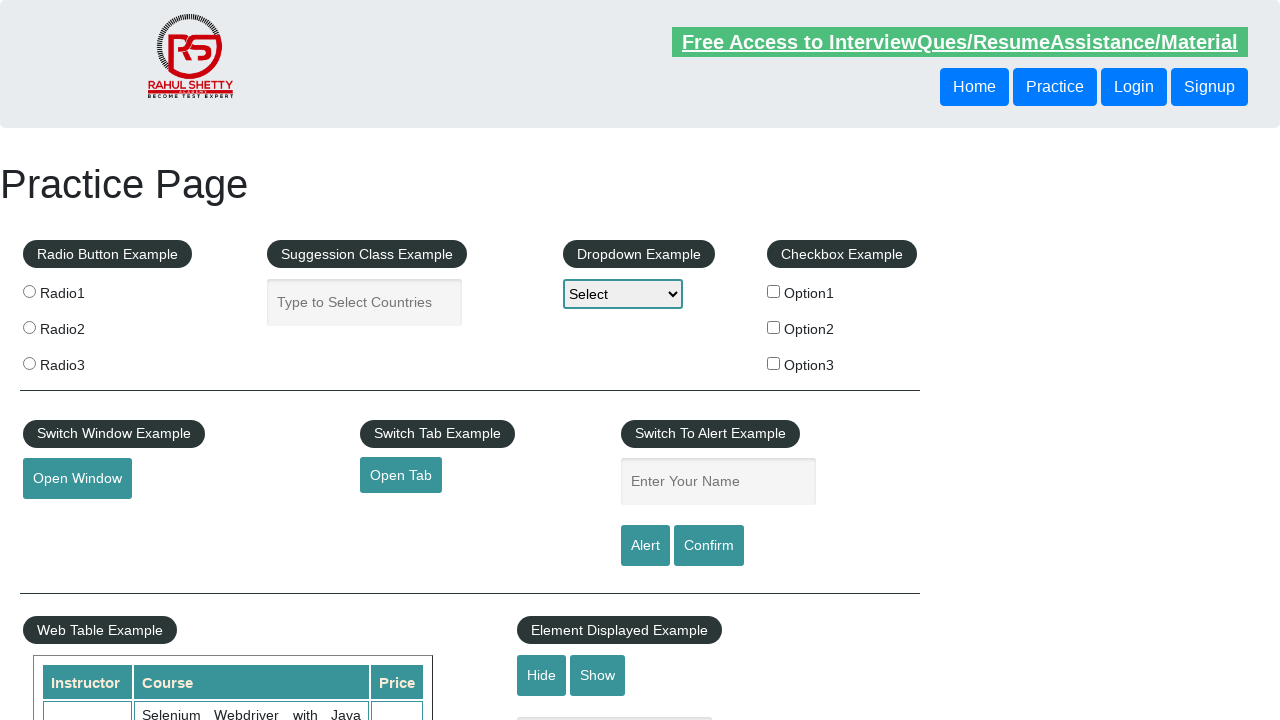

Located all table rows in second column
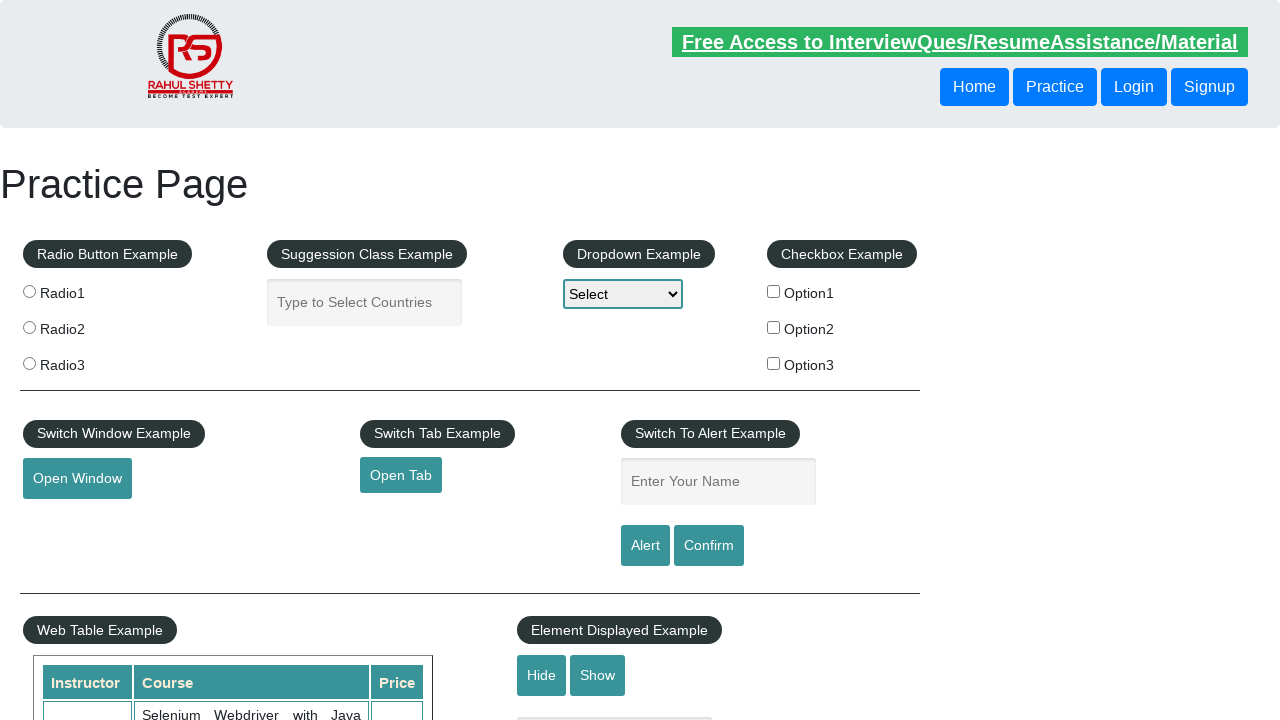

Found 'Python' in table row 7
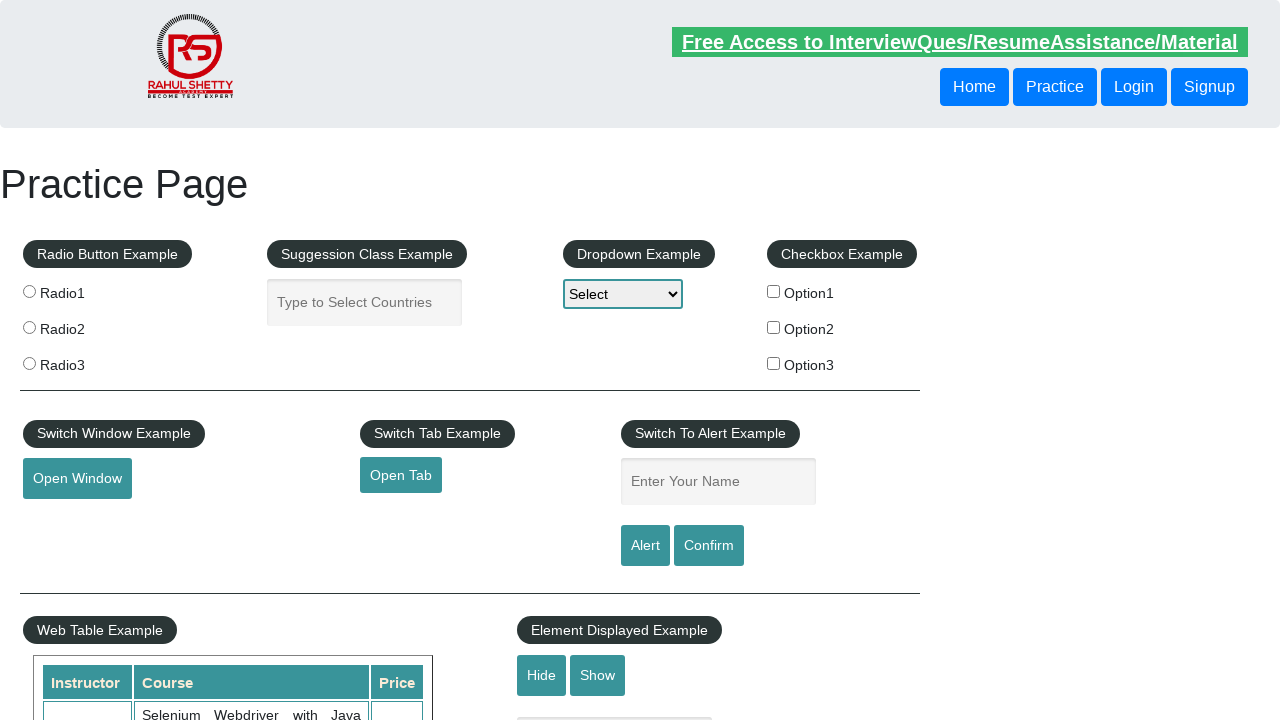

Located price cell for Python row at index 7
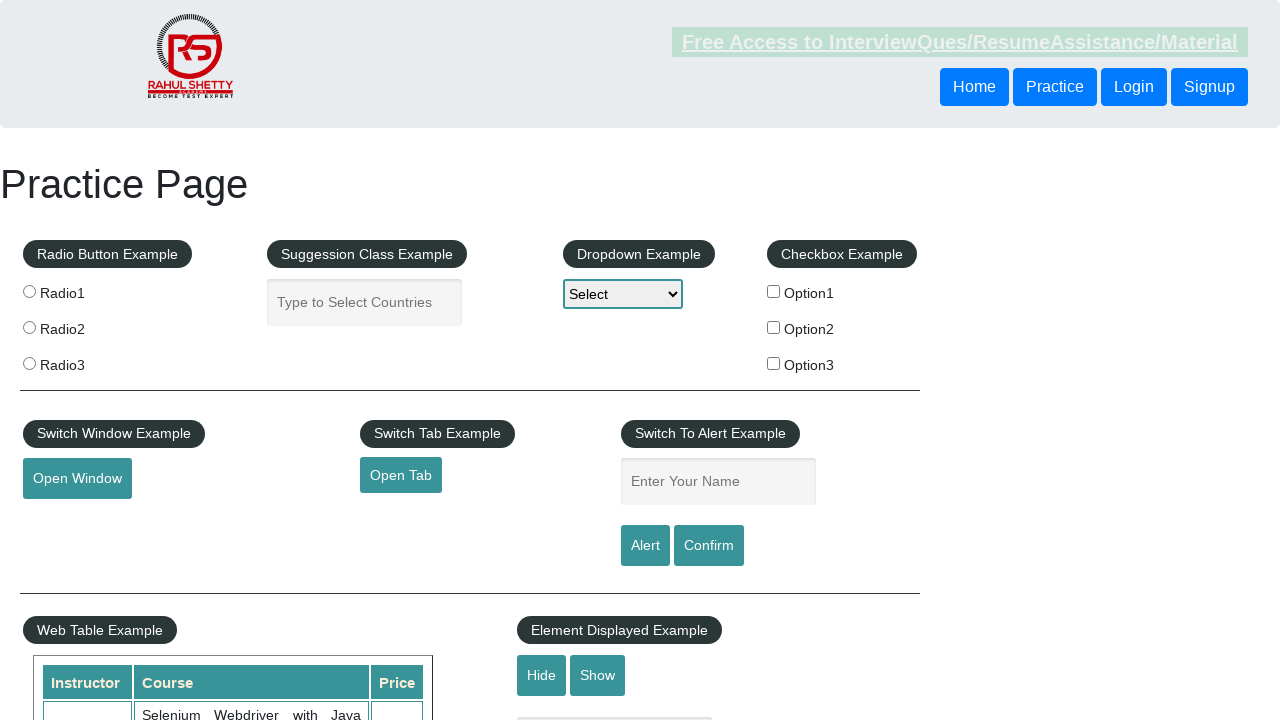

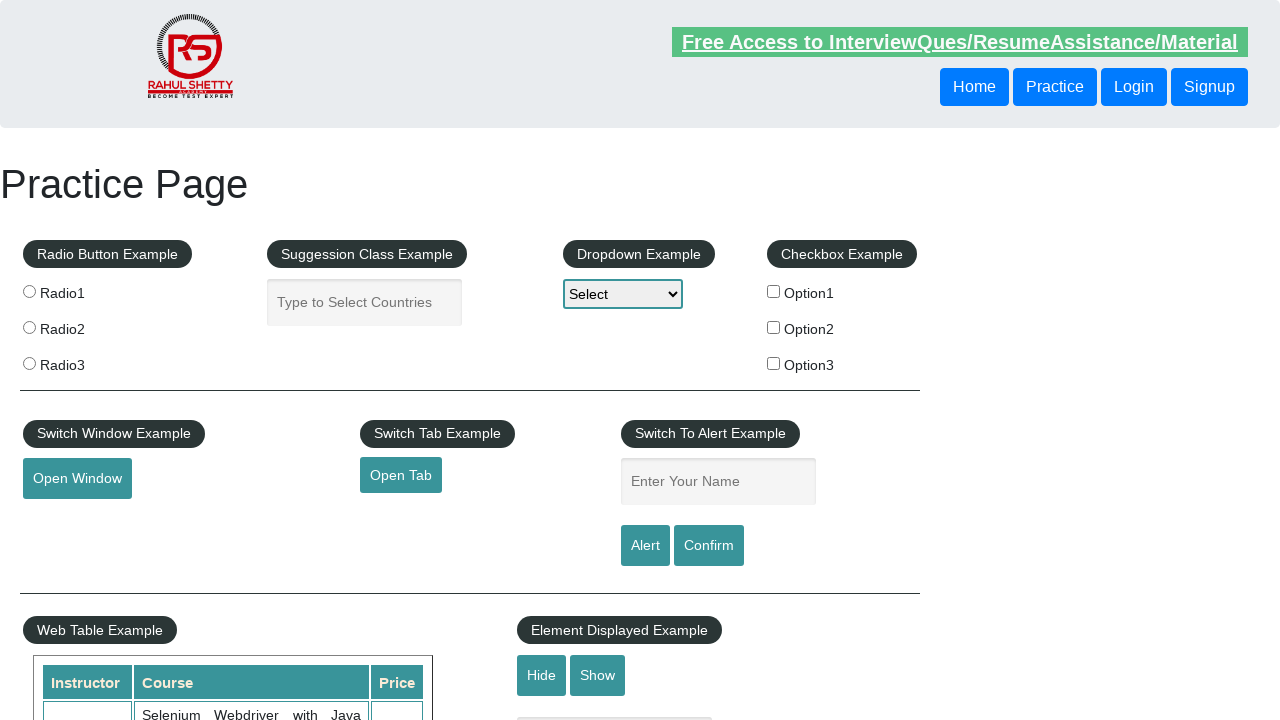